Tests calculator subtraction of two positive integers (3 - 4) resulting in a negative result (-1)

Starting URL: https://testsheepnz.github.io/BasicCalculator.html

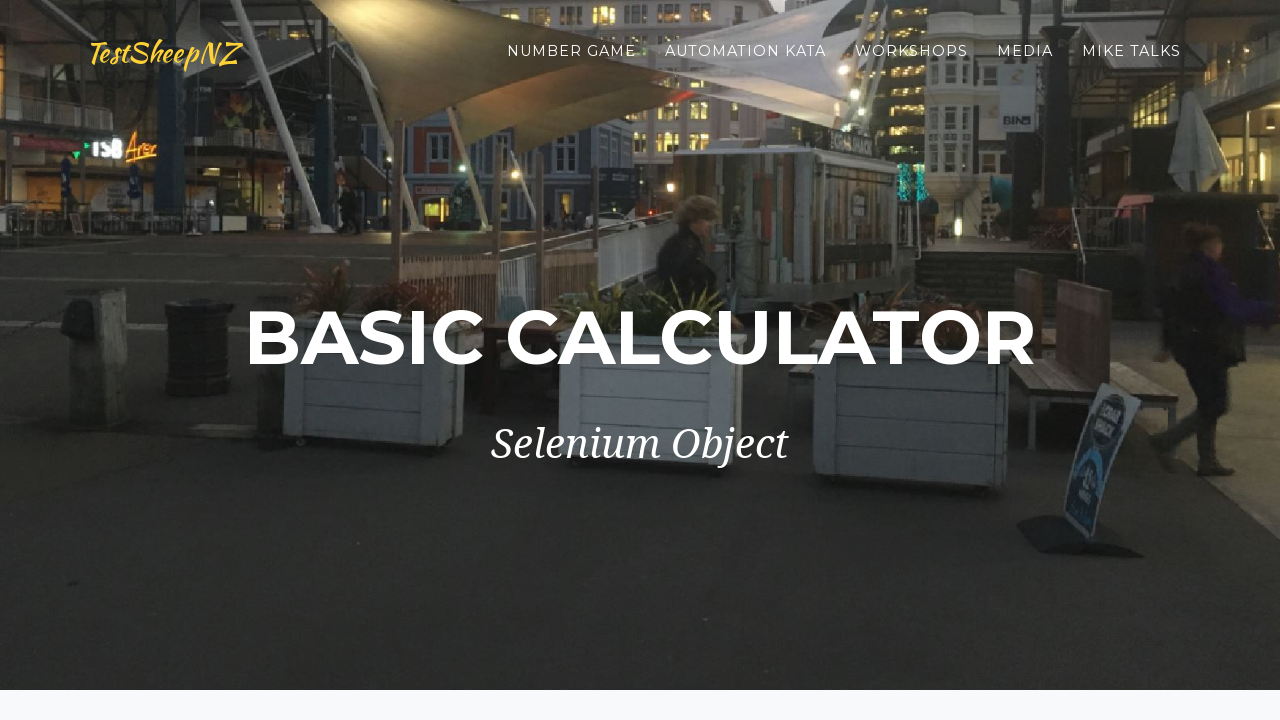

Entered first number '3' in the number1 field on input#number1Field
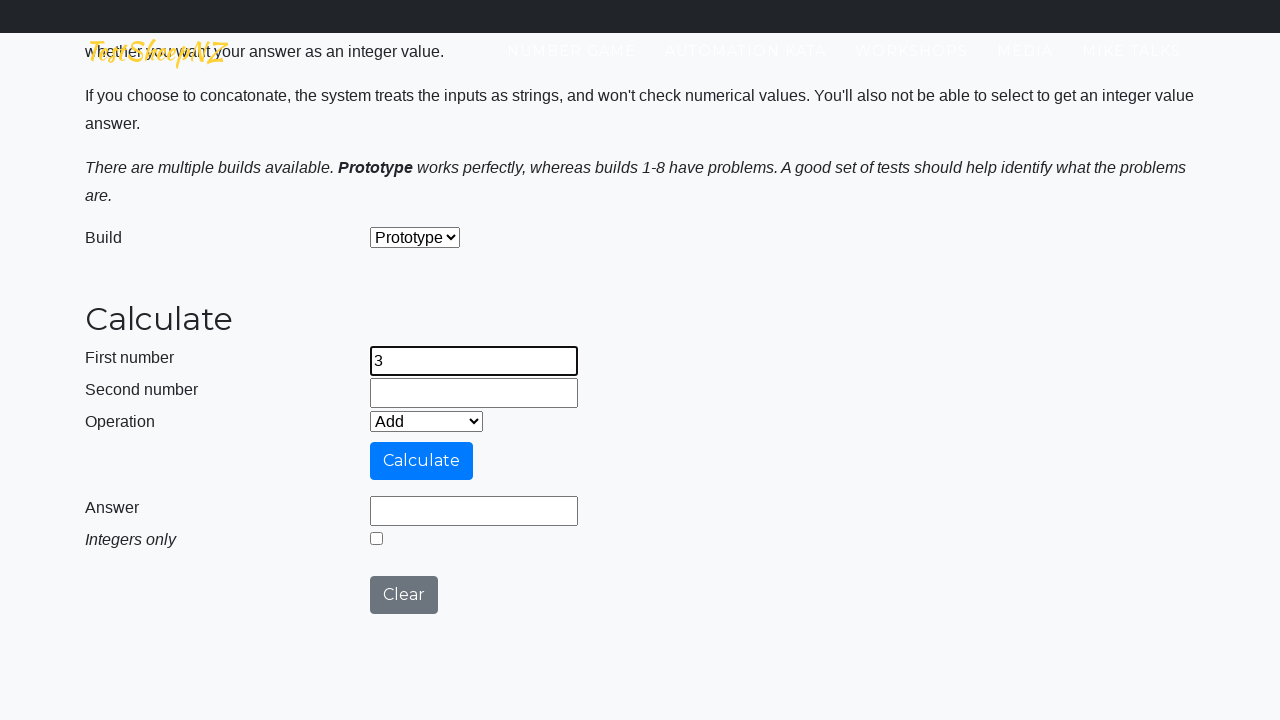

Entered second number '4' in the number2 field on input#number2Field
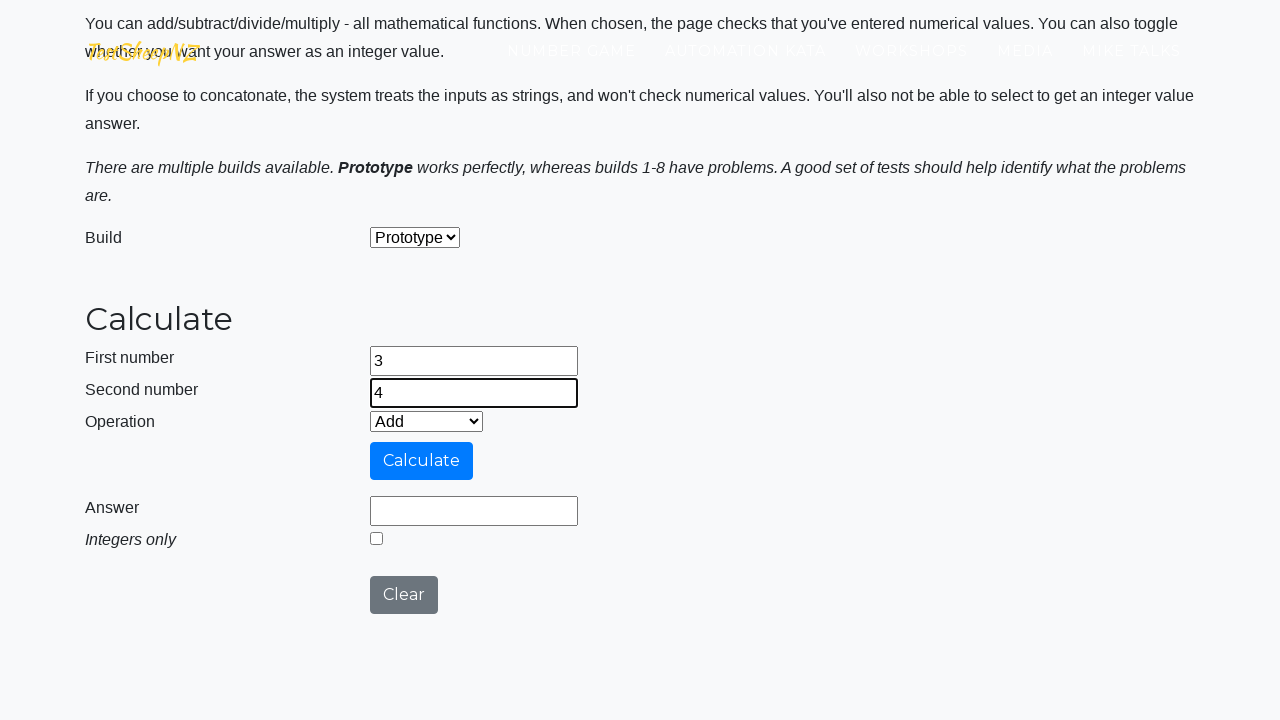

Selected subtraction operation from dropdown on select#selectOperationDropdown
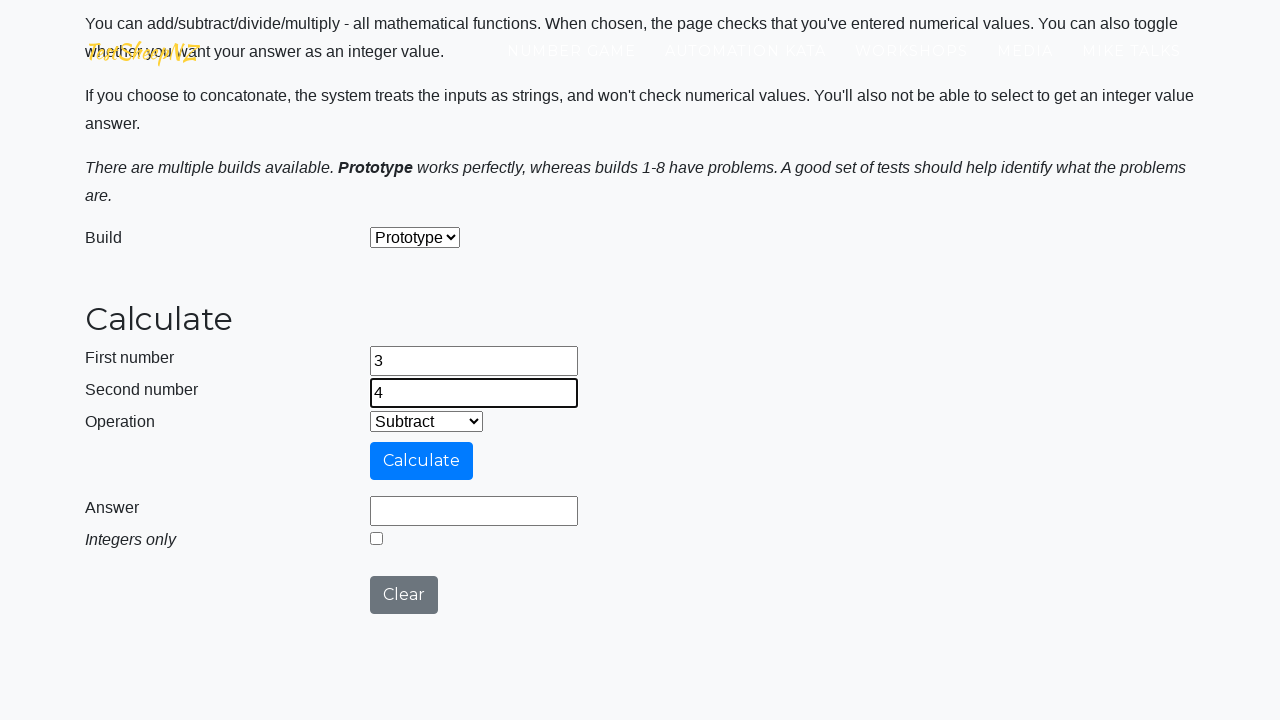

Clicked calculate button to perform subtraction (3 - 4) at (422, 461) on input#calculateButton
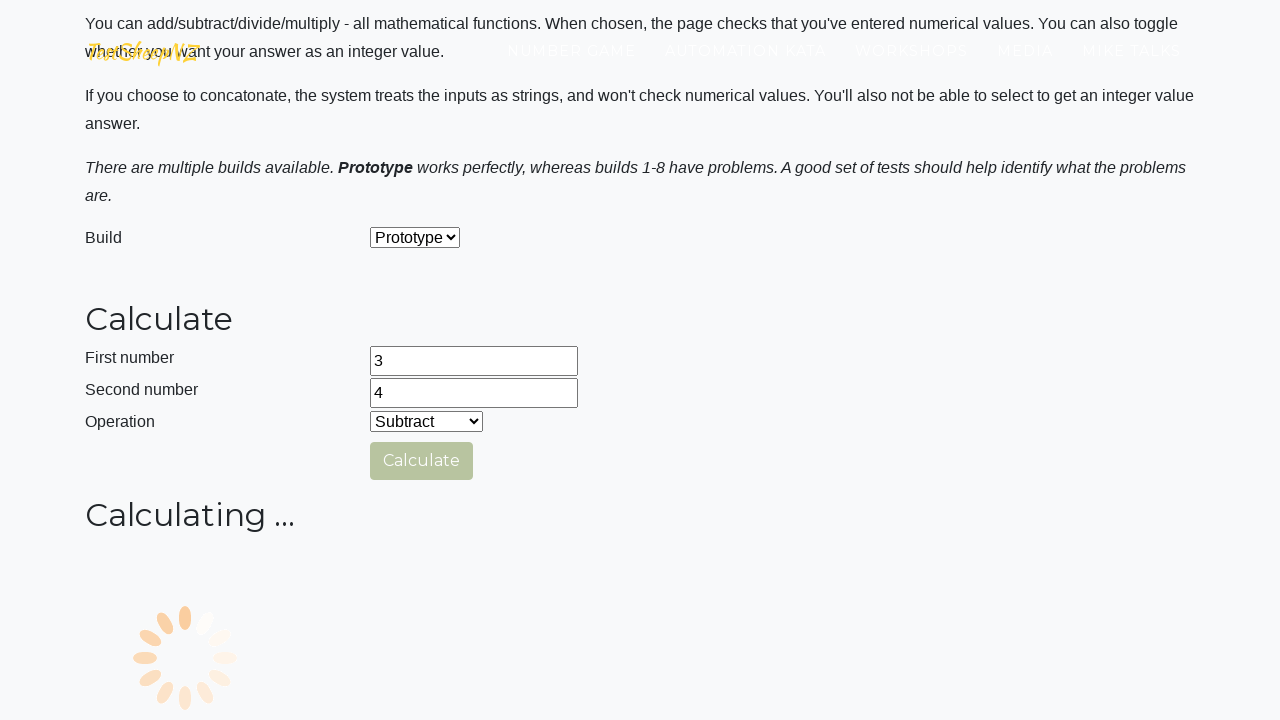

Verified result field displays '-1' (negative result)
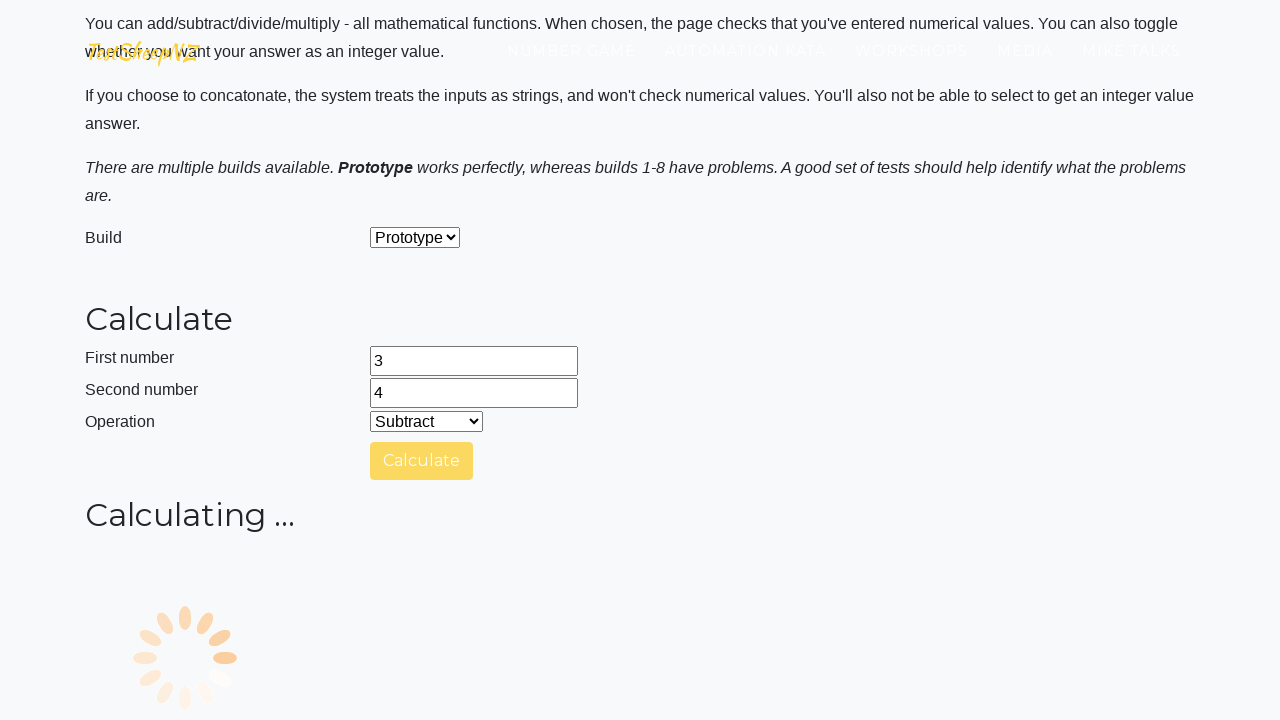

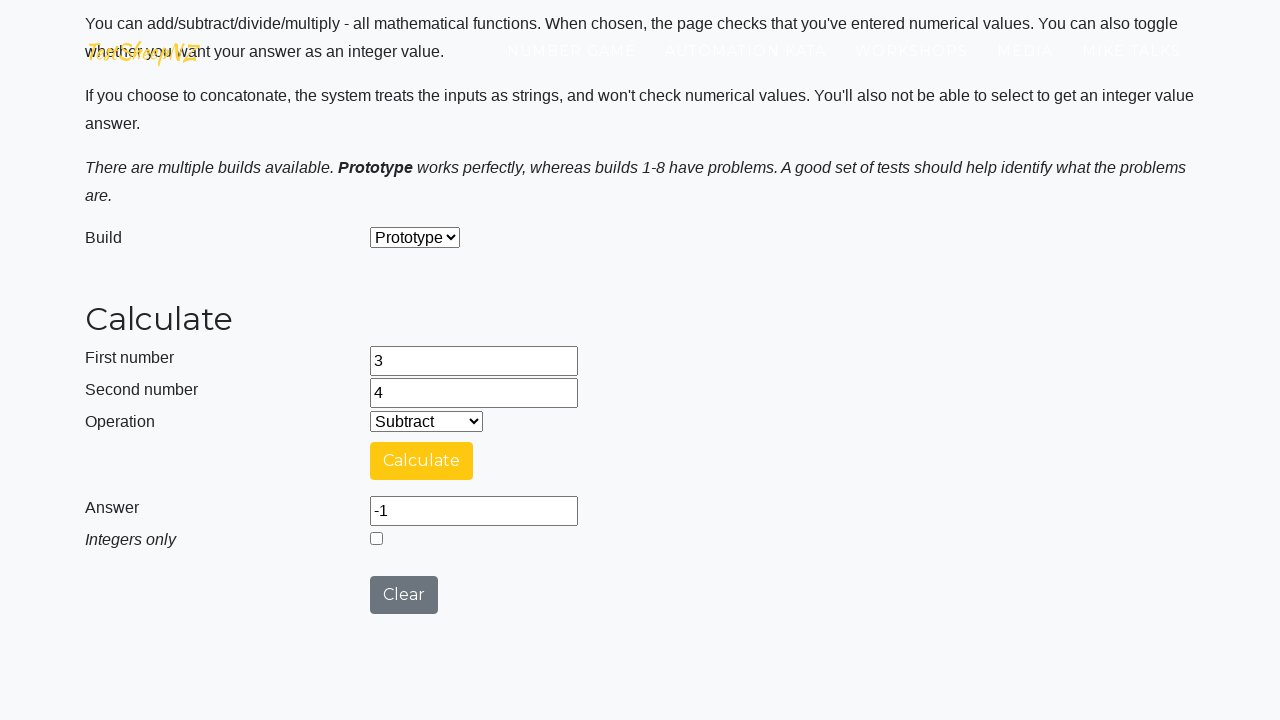